Tests radio button interactions including clicking to select and checking selection state

Starting URL: https://www.leafground.com/radio.xhtml

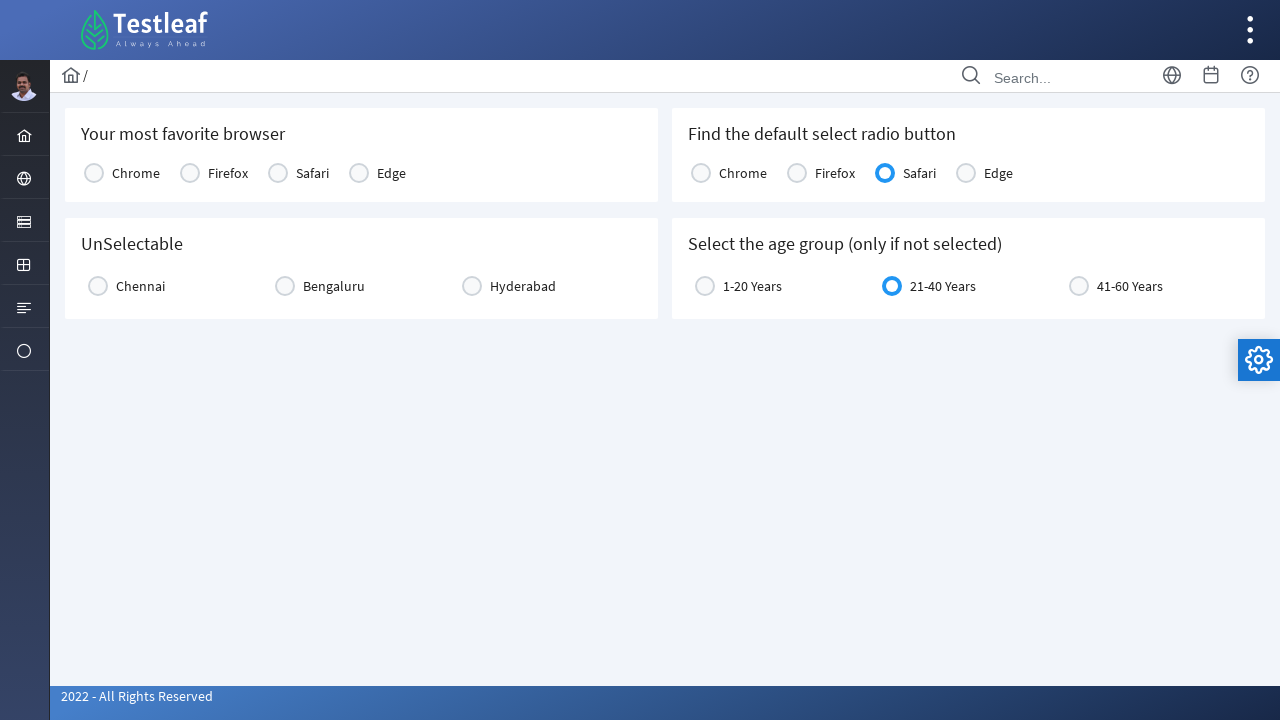

Clicked age group radio button (Below 20) at (752, 286) on #j_idt87\:age > div > div:nth-child(1) > label
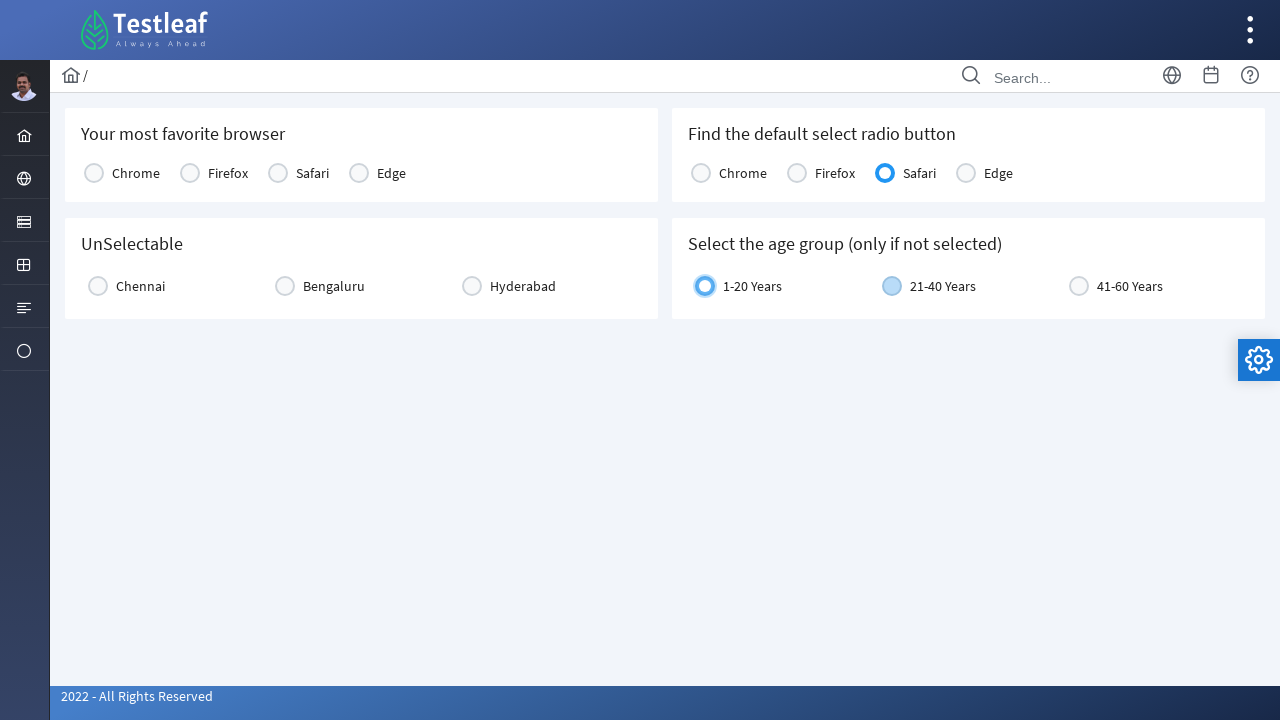

Clicked favorite console radio button at (136, 173) on #j_idt87\:console1 > tbody > tr > td:nth-child(1) > label
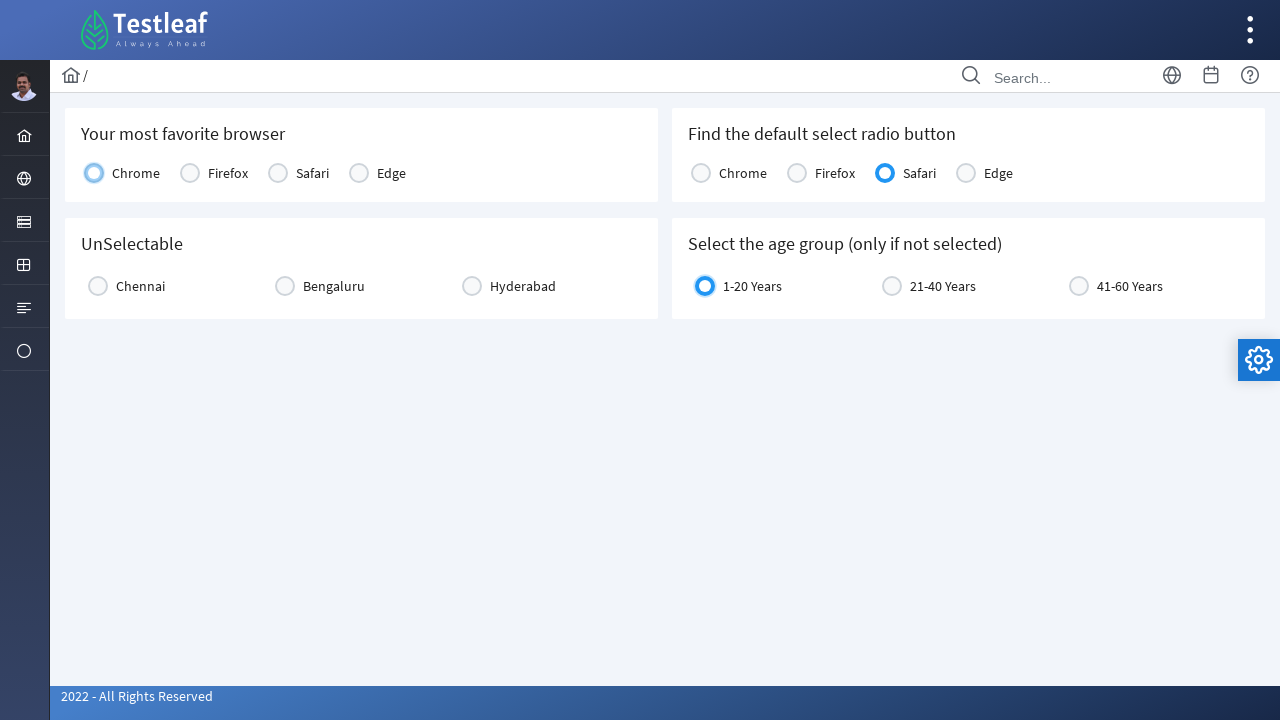

Located unselectable radio button element
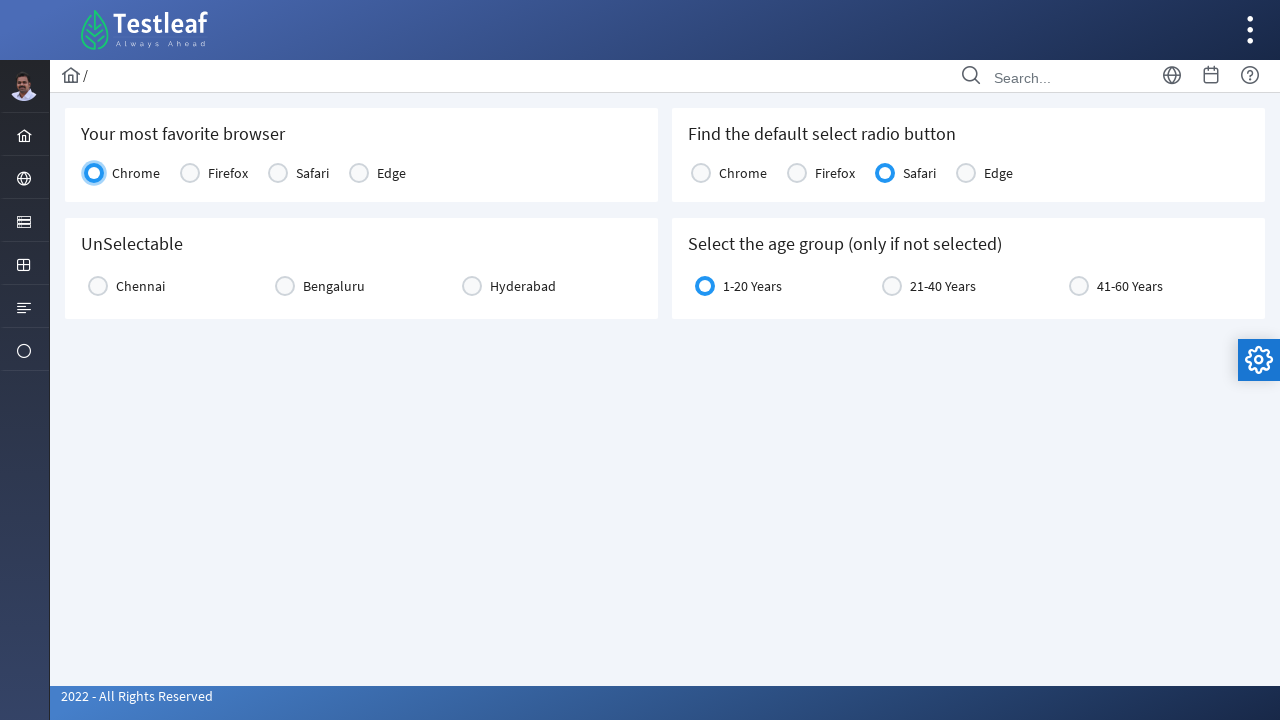

Checked if unselectable radio button is selected: False
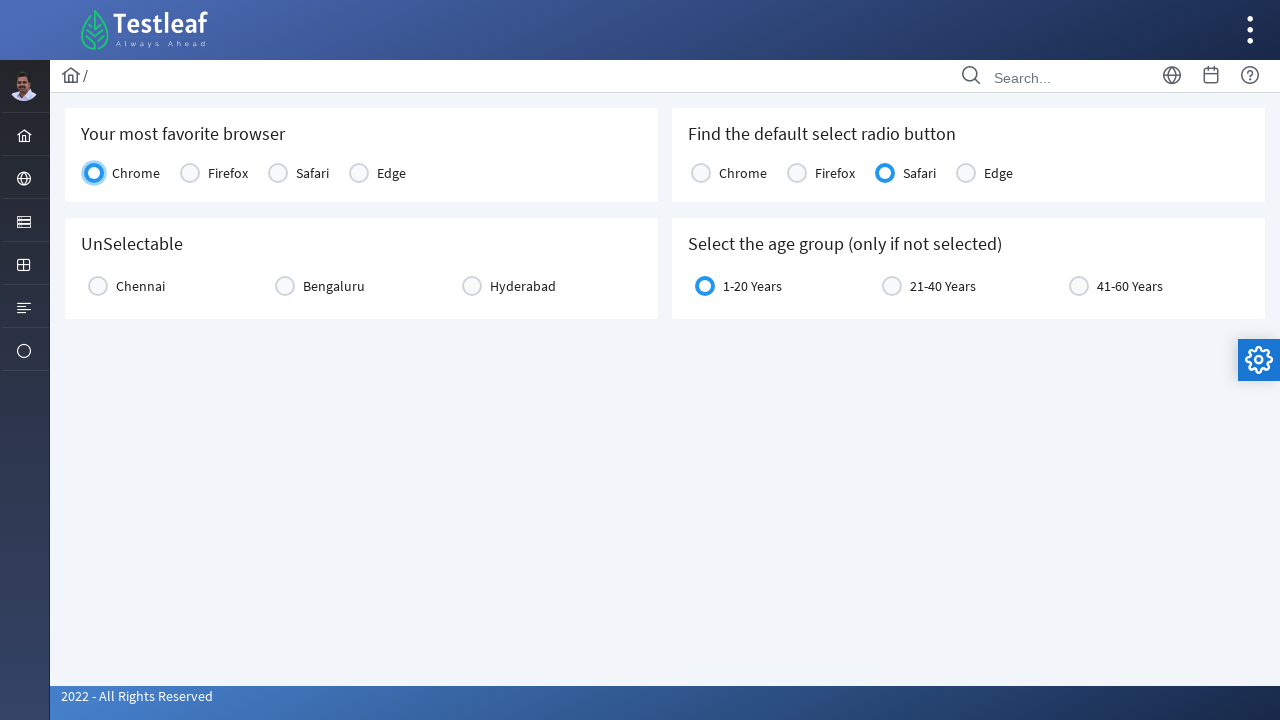

Located default selected radio button element
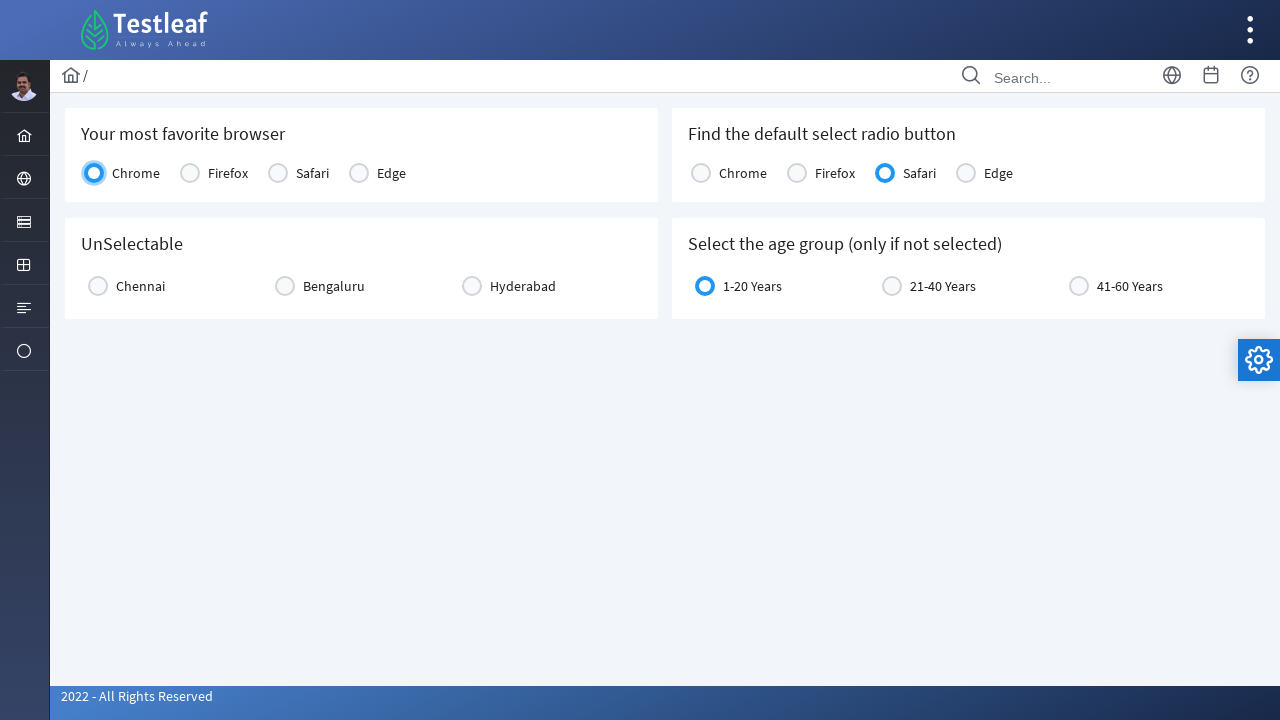

Printed message about checking default selected radio button
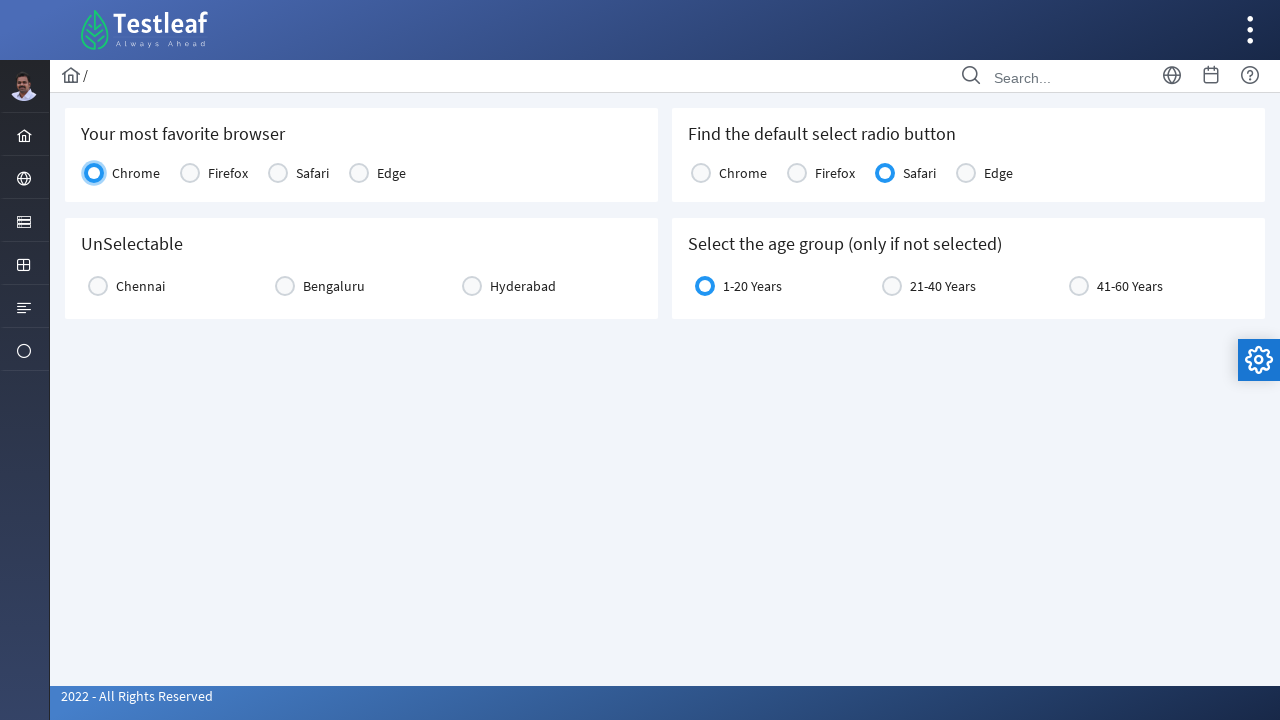

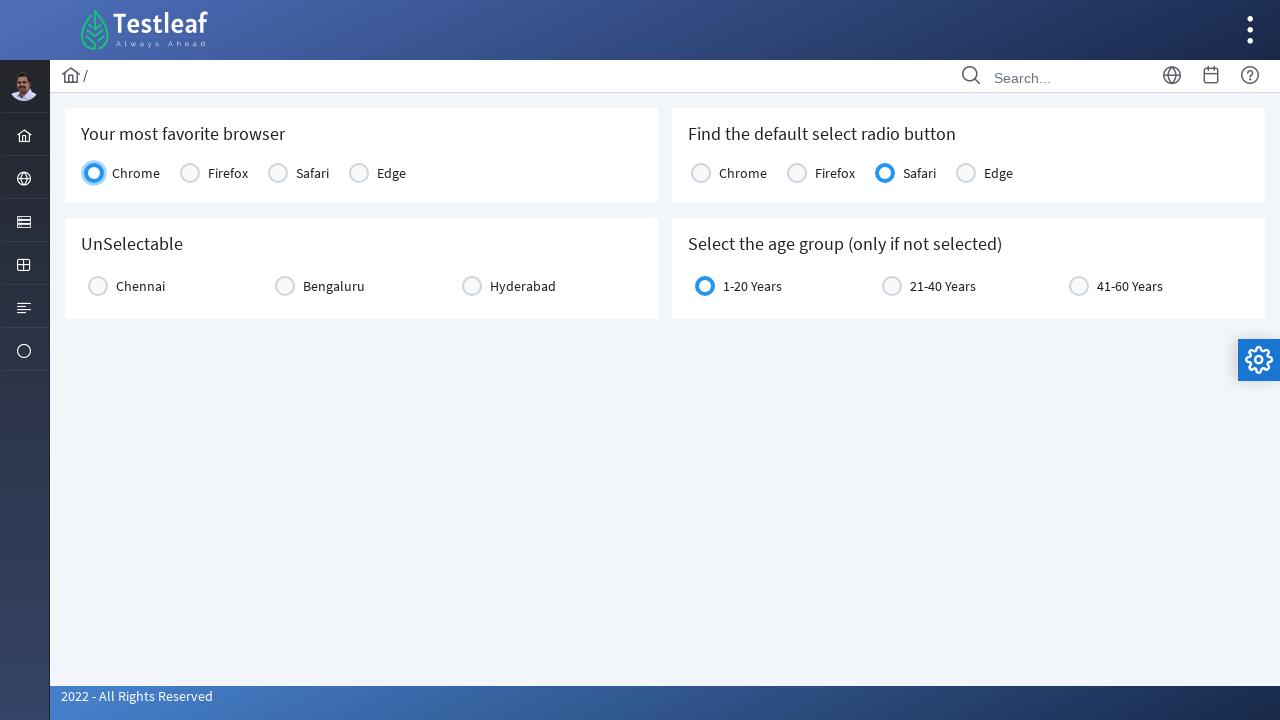